Tests student enrollment form by entering a name, clicking enroll to trigger validation alert, then entering an email and clicking enroll again to trigger another alert

Starting URL: https://qastdenroll.ccbp.tech/

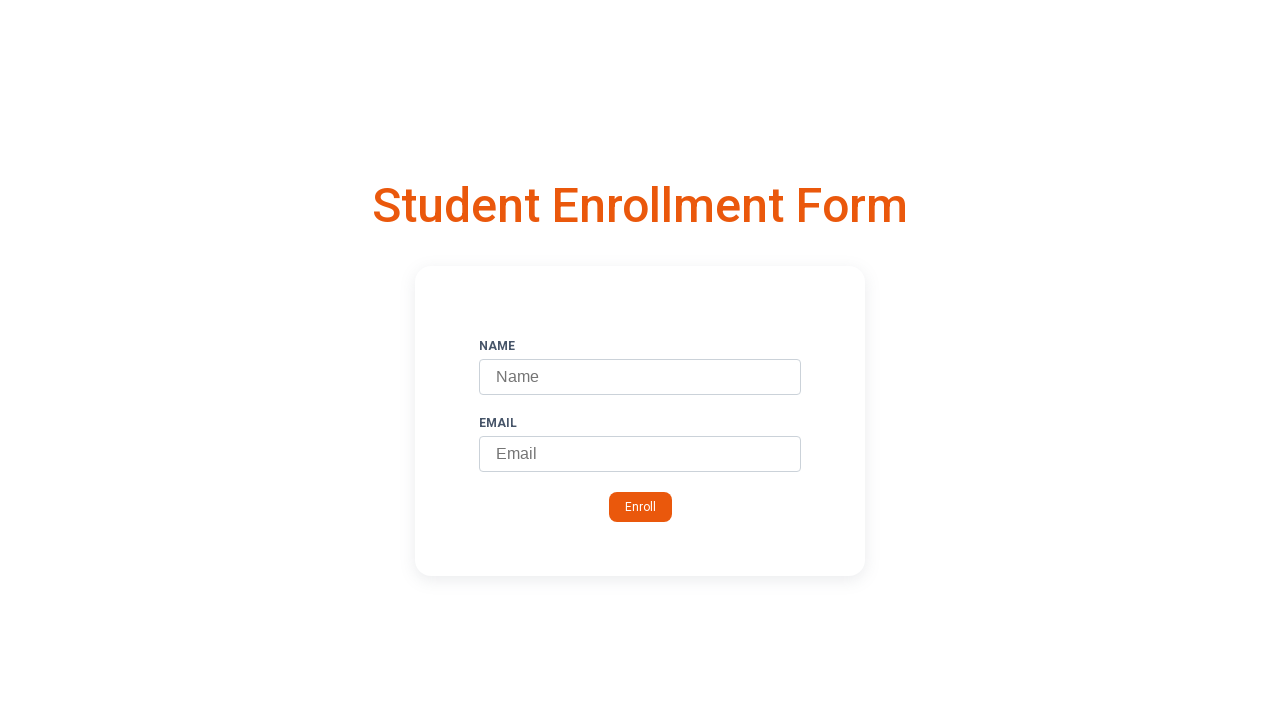

Filled name field with 'John' on #name
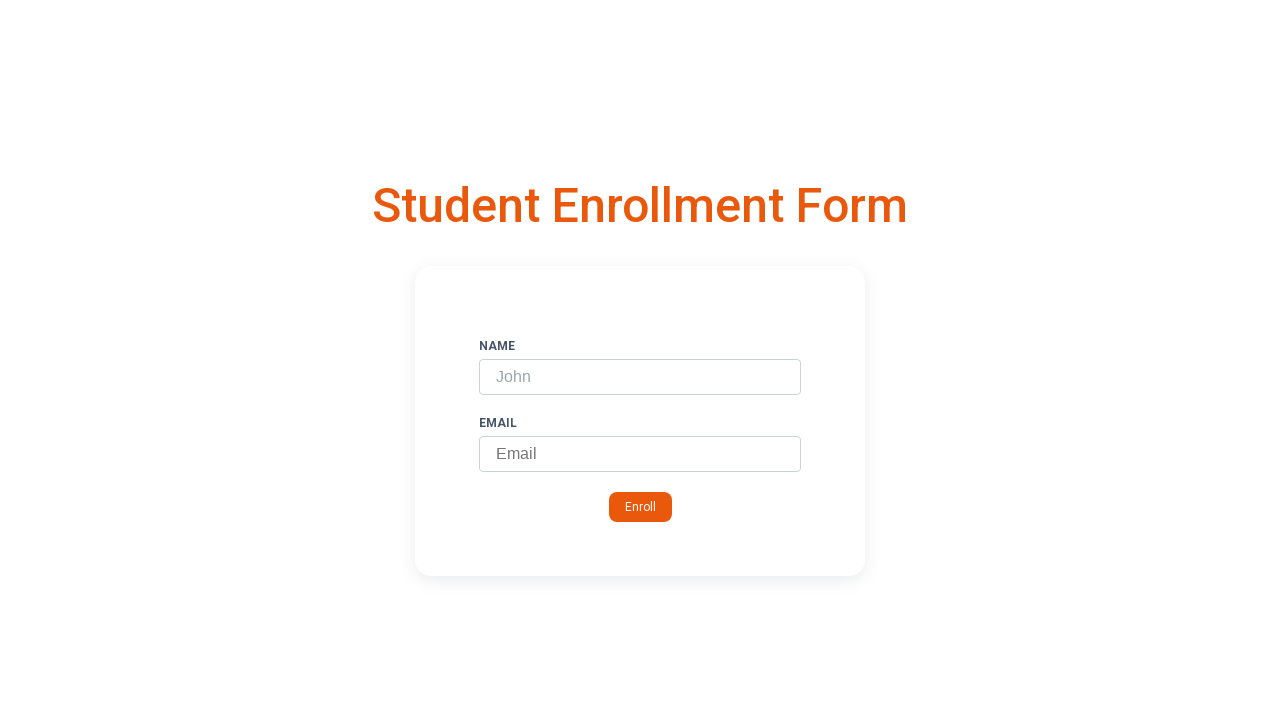

Clicked Enroll button to trigger validation alert for missing email at (640, 507) on .submit-button
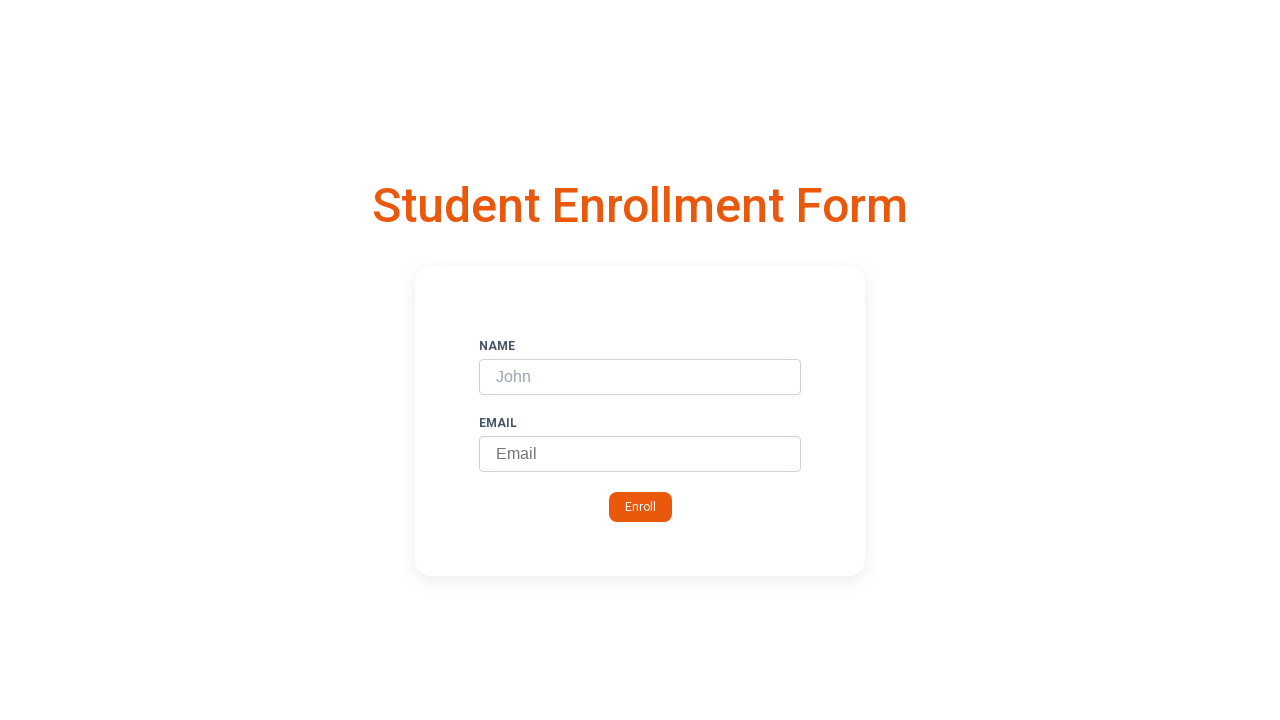

Set up dialog handler to accept alerts
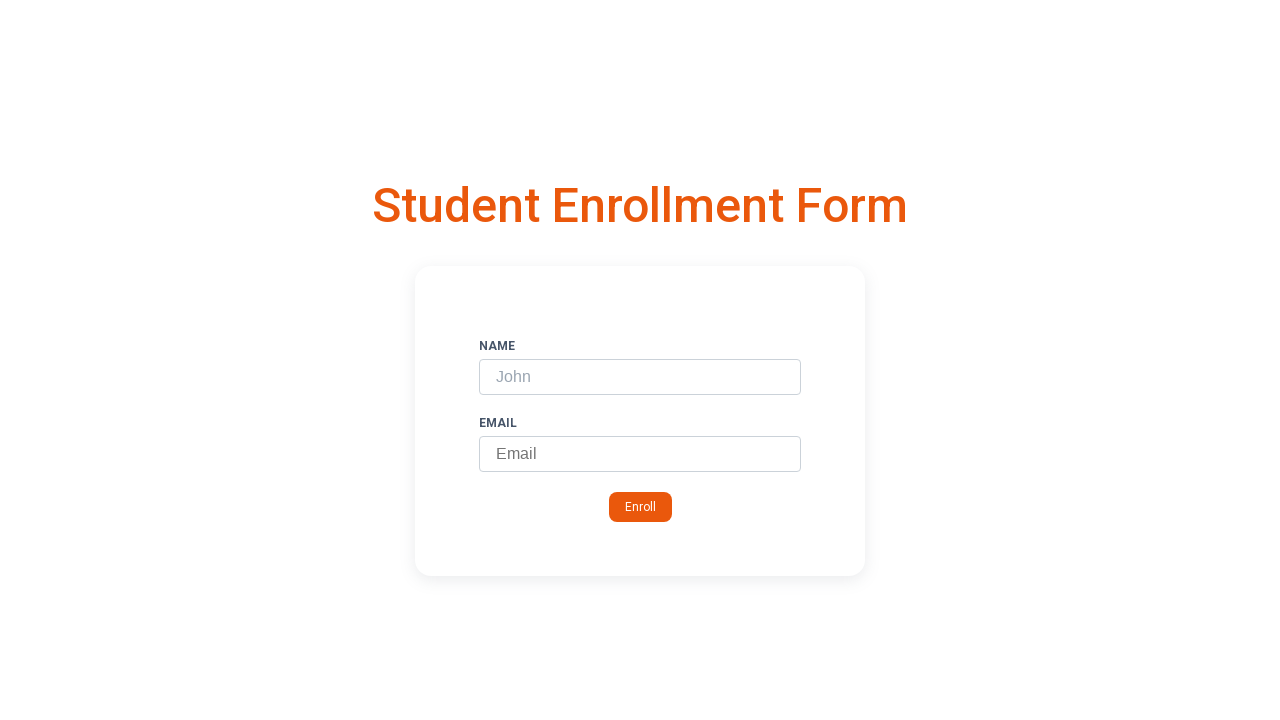

Waited for first validation alert to be processed
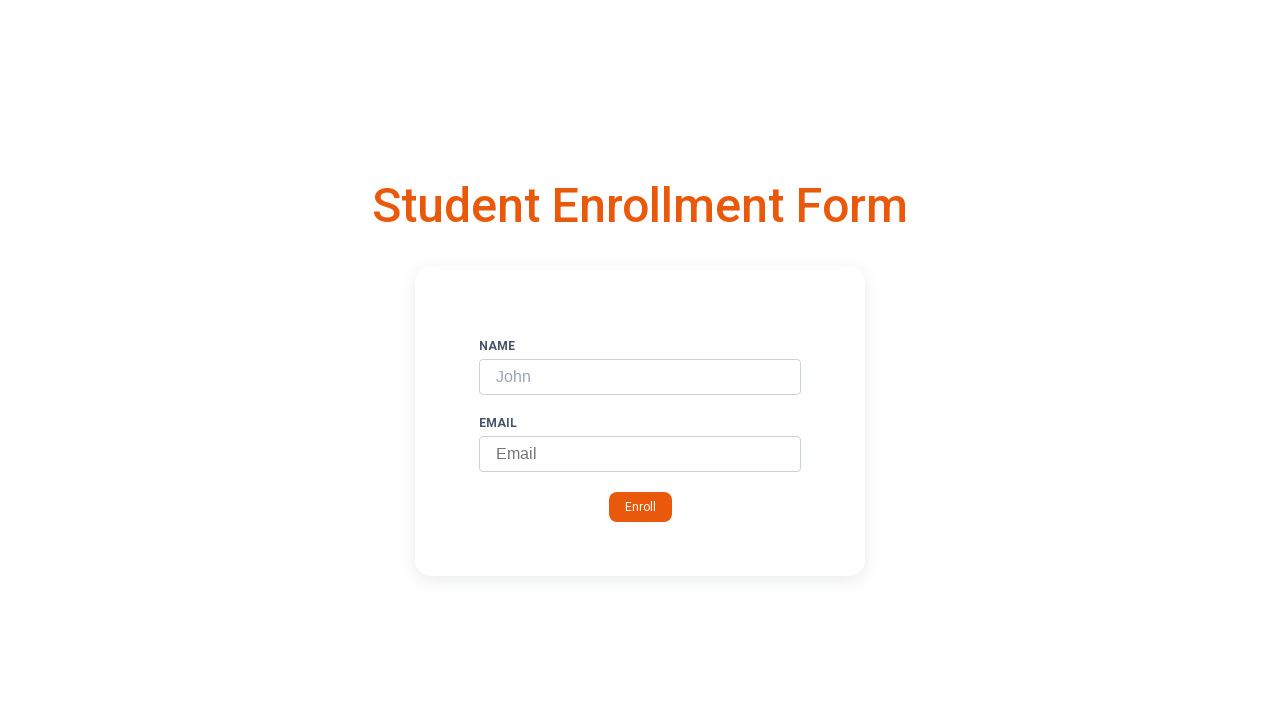

Filled email field with 'john@gmail.com' on #email
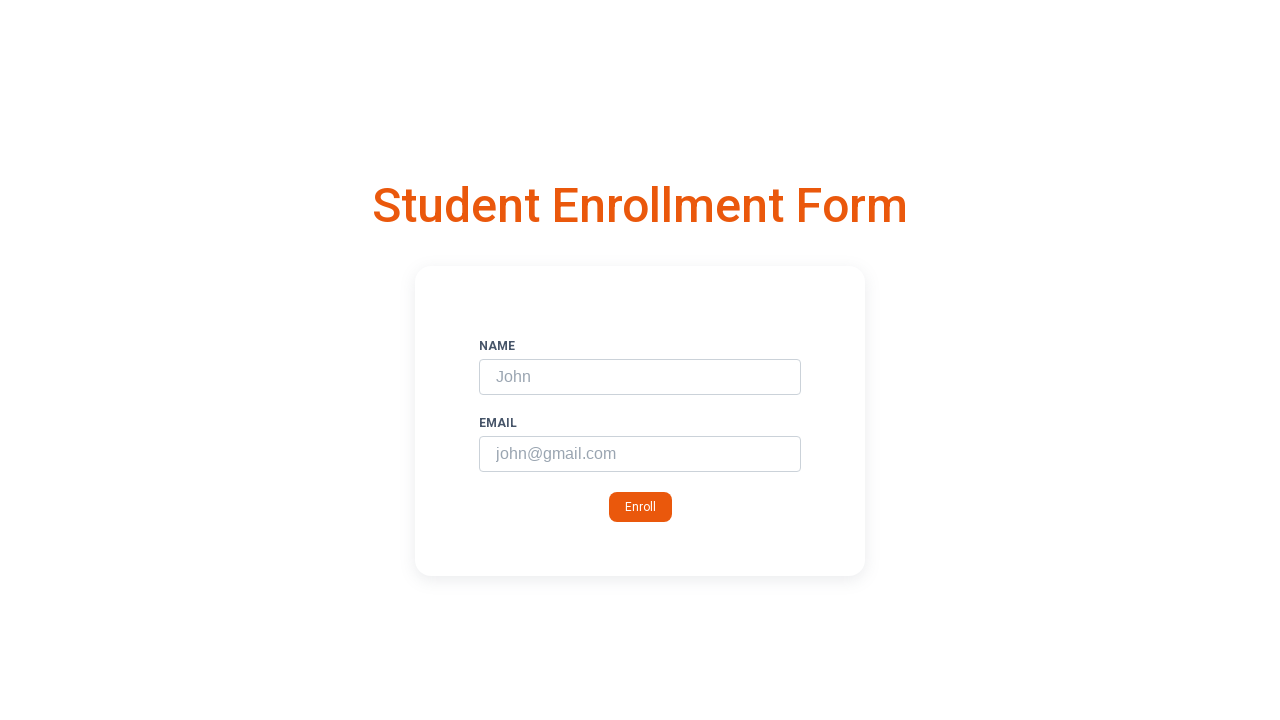

Clicked Enroll button again to trigger completion alert at (640, 507) on .submit-button
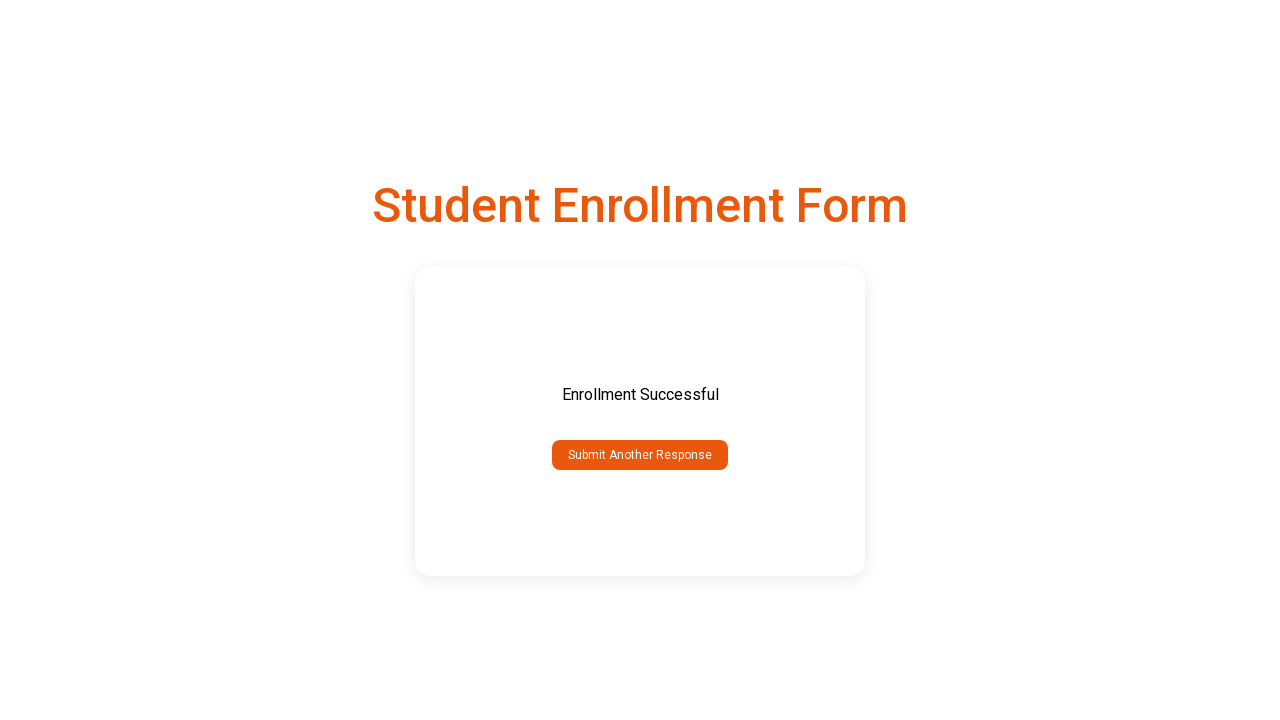

Waited for second alert to be processed
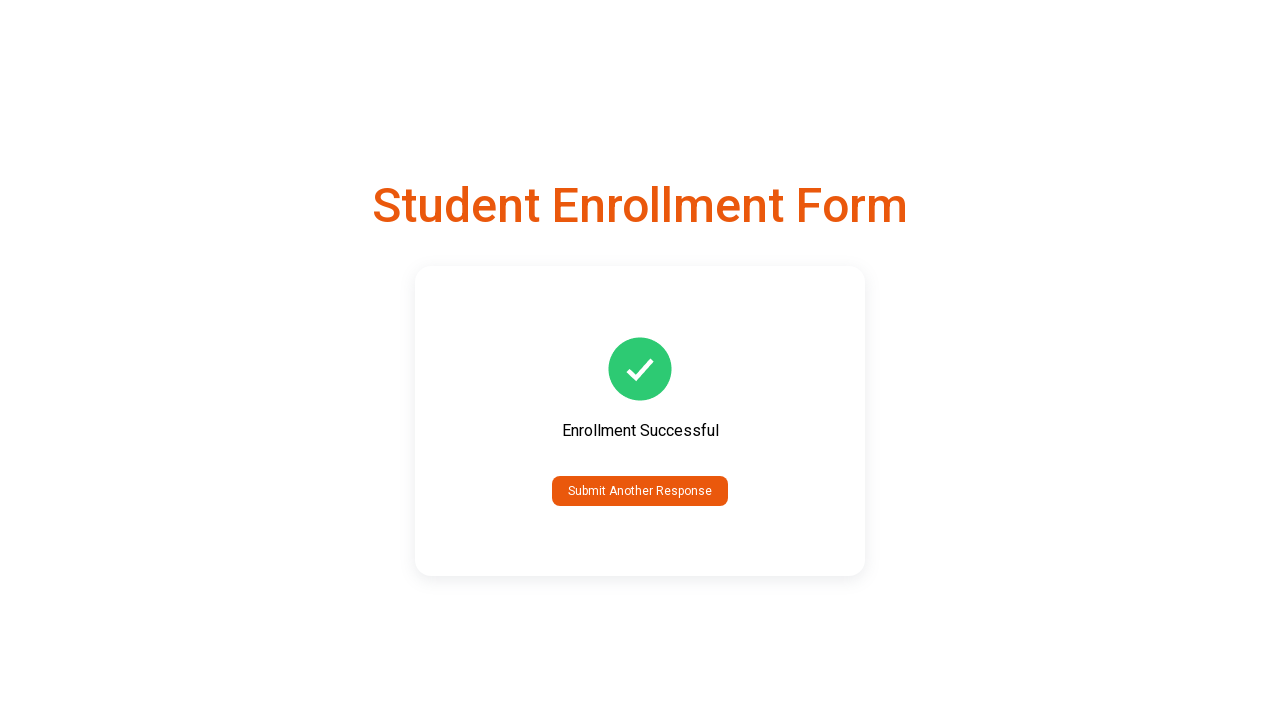

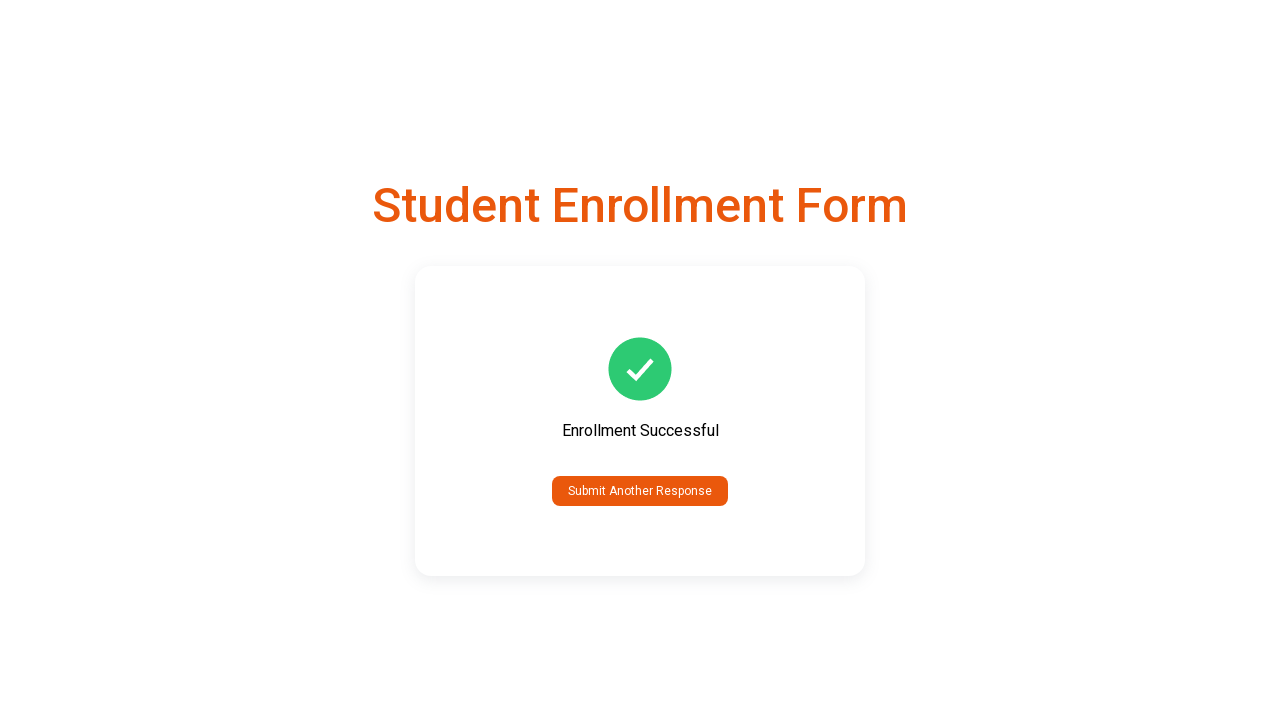